Tests data table sorting in descending order by clicking the dues column header twice and verifying the values are sorted in descending order (table without semantic class attributes)

Starting URL: http://the-internet.herokuapp.com/tables

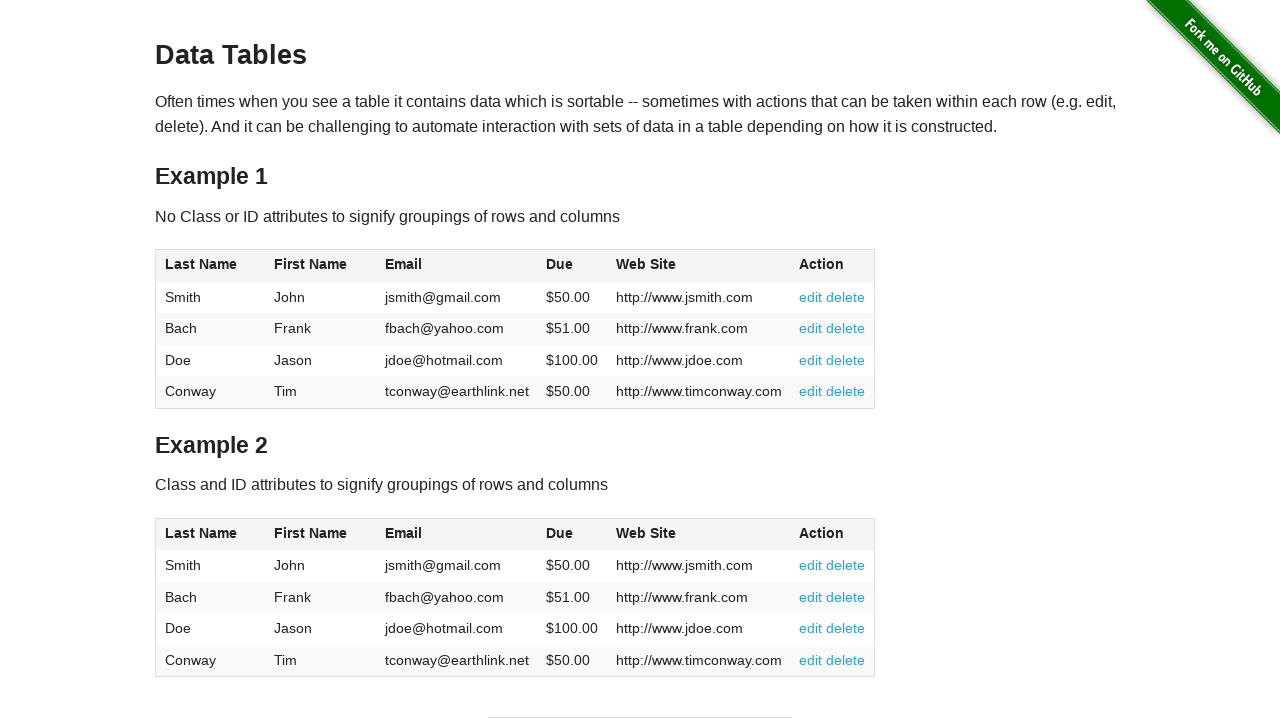

Clicked dues column header first time for ascending sort at (572, 266) on #table1 thead tr th:nth-of-type(4)
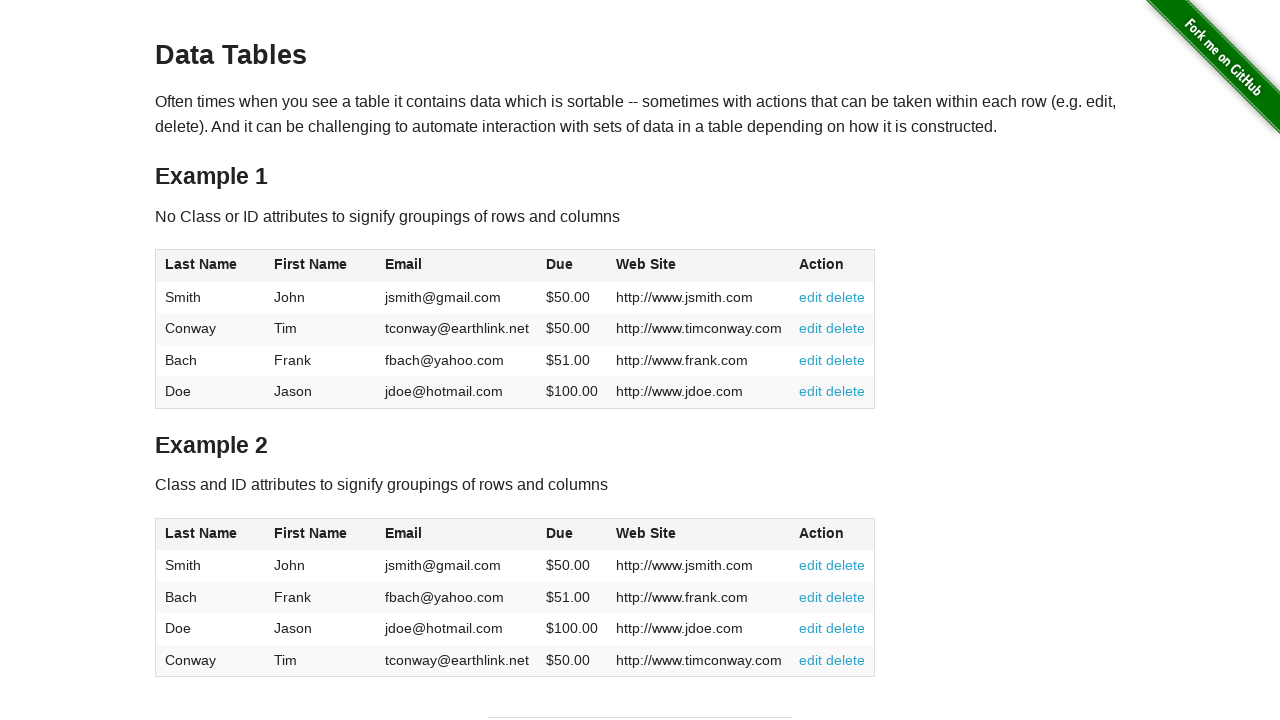

Clicked dues column header second time for descending sort at (572, 266) on #table1 thead tr th:nth-of-type(4)
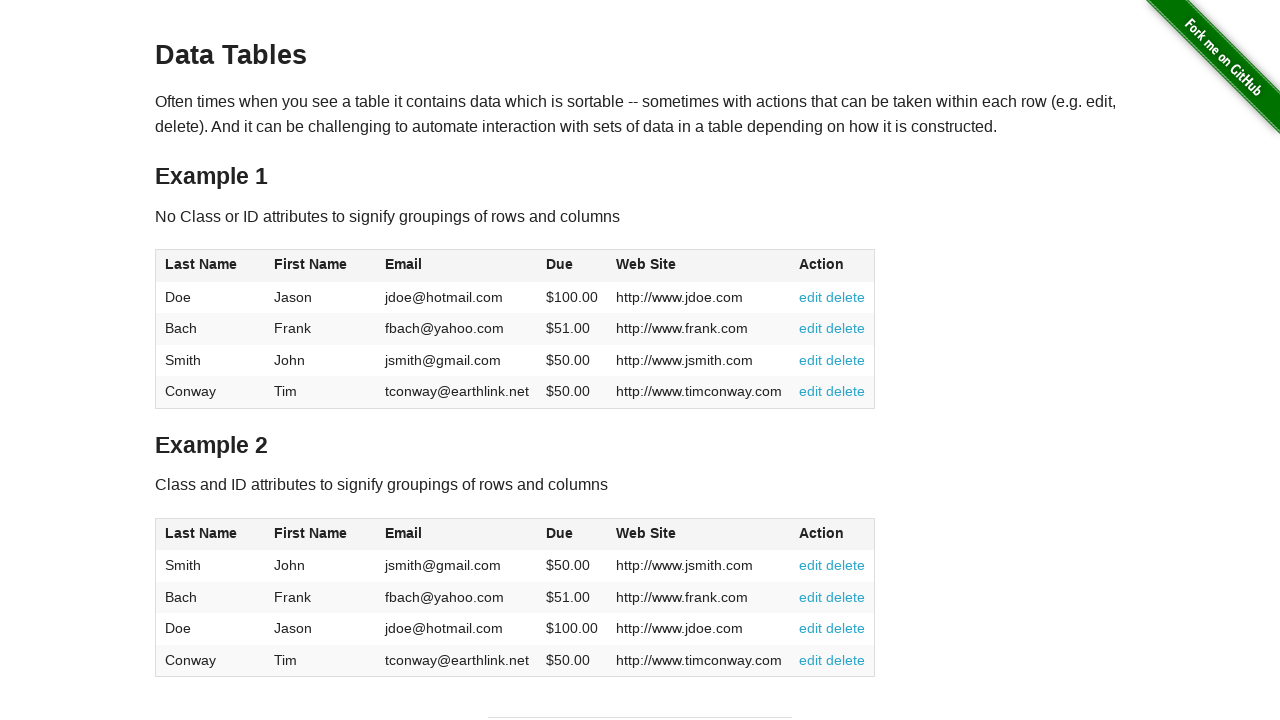

Verified dues column data is present in table
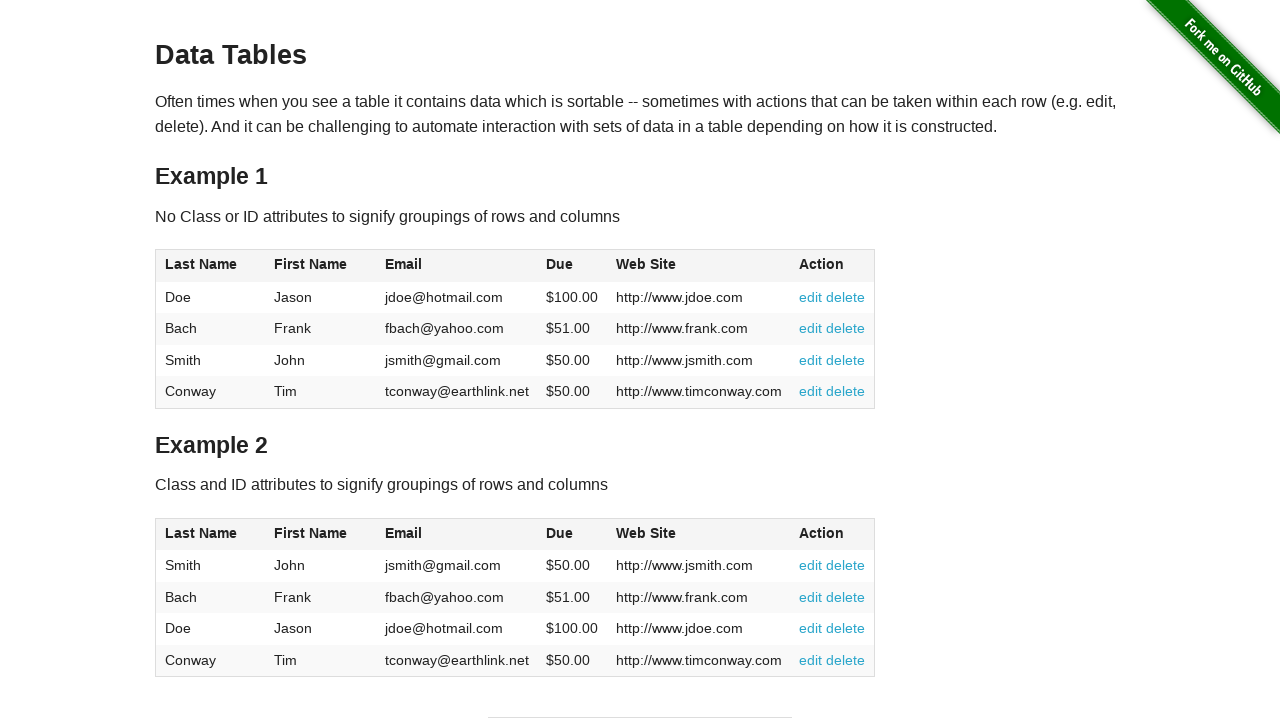

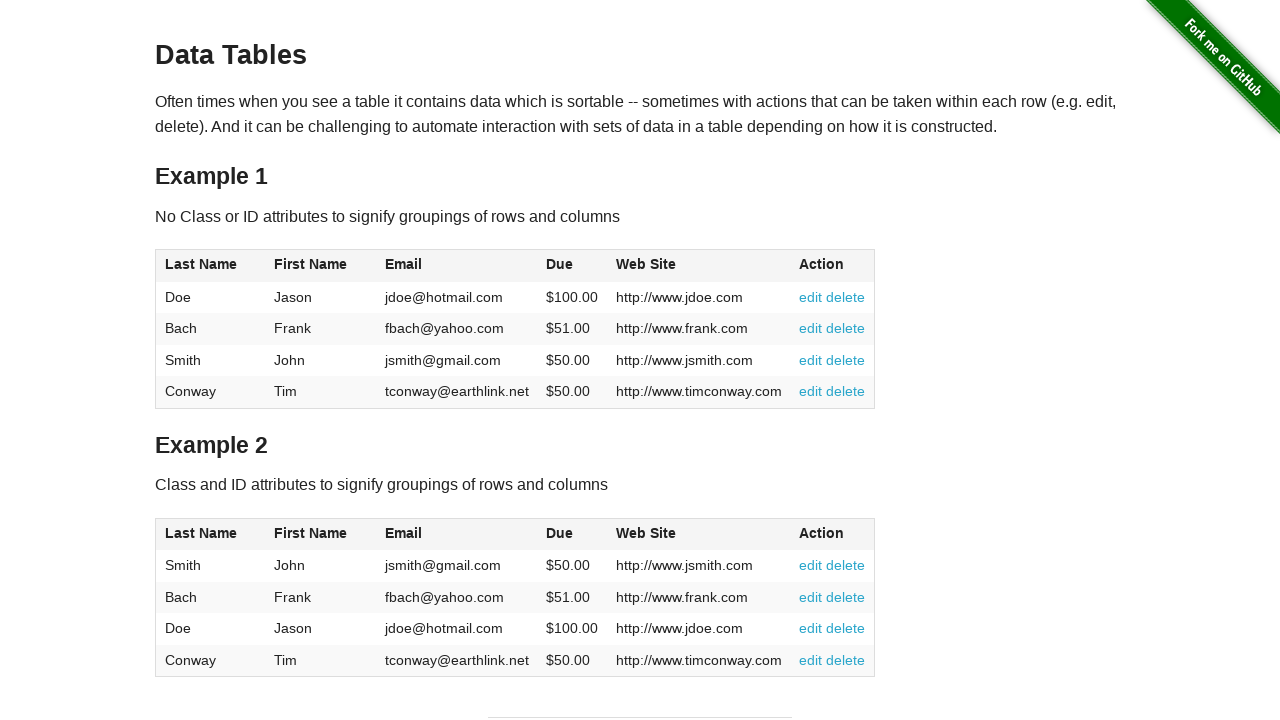